Tests the search functionality by searching for a medical pouch and verifying results appear

Starting URL: https://militarist.ua/ua/

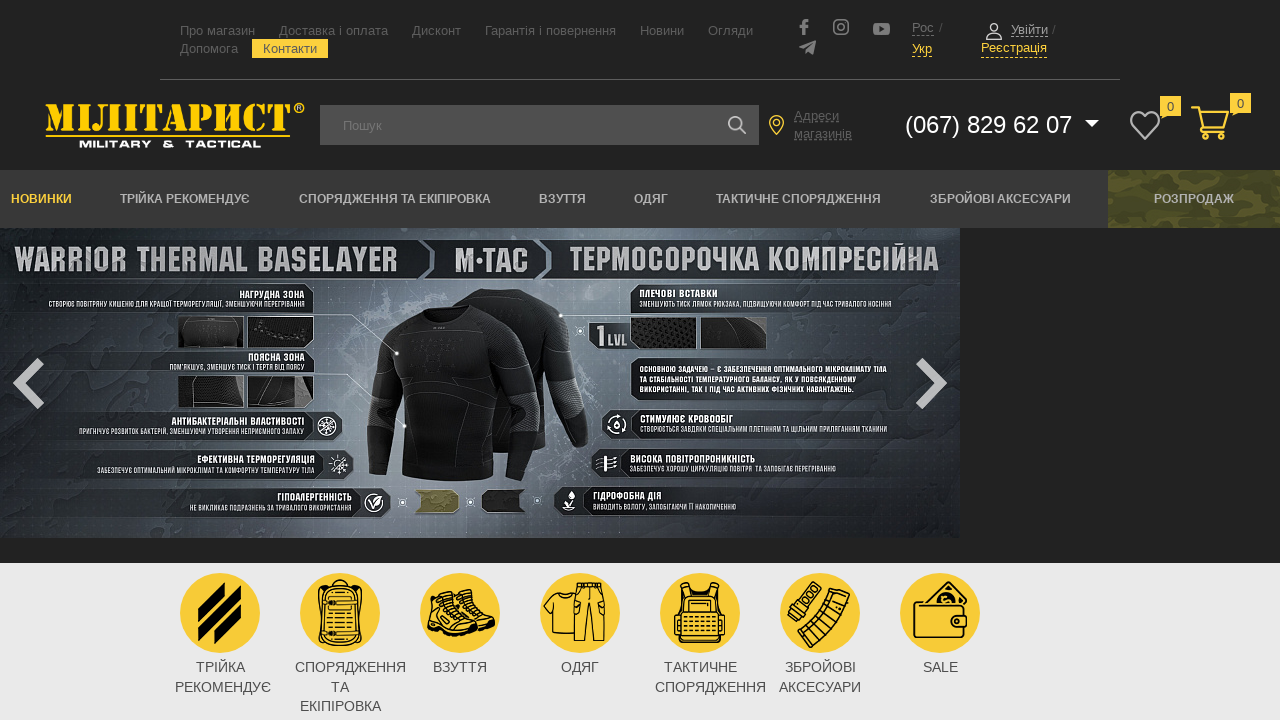

Filled search field with 'підсумок медичний горизонтальний' (medical pouch) on #title-search-input
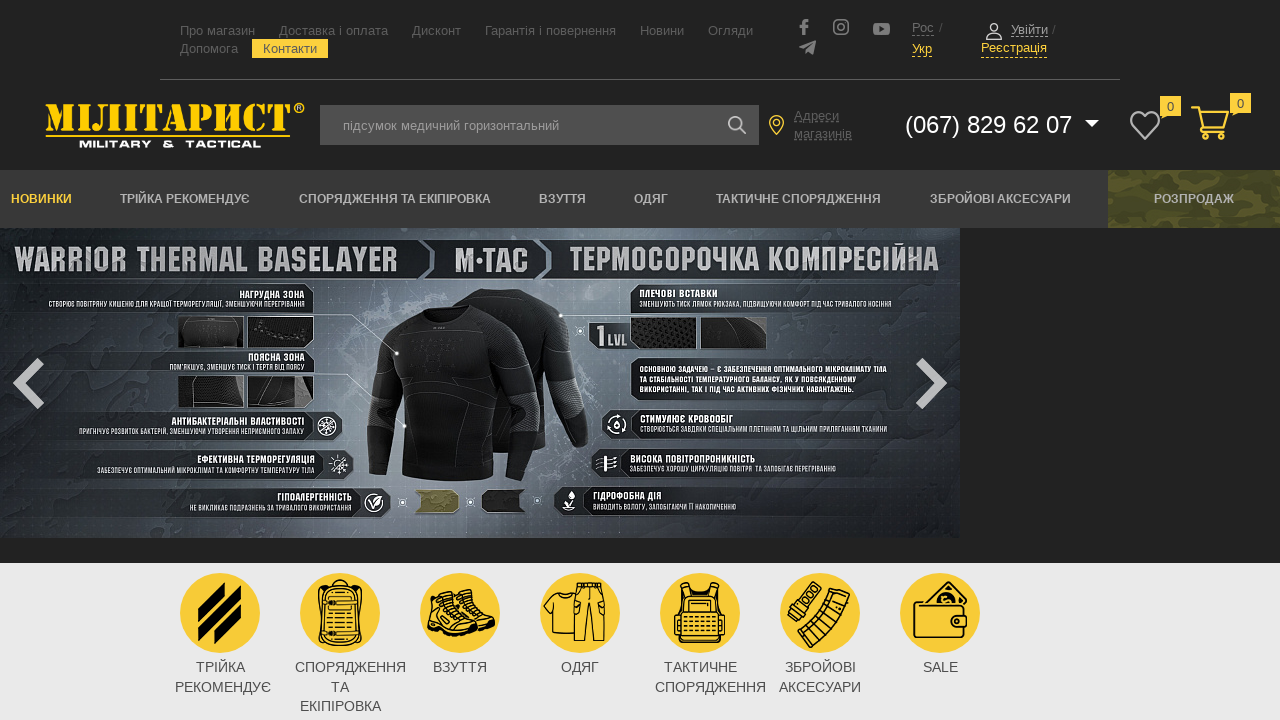

Pressed Enter to submit search query on #title-search-input
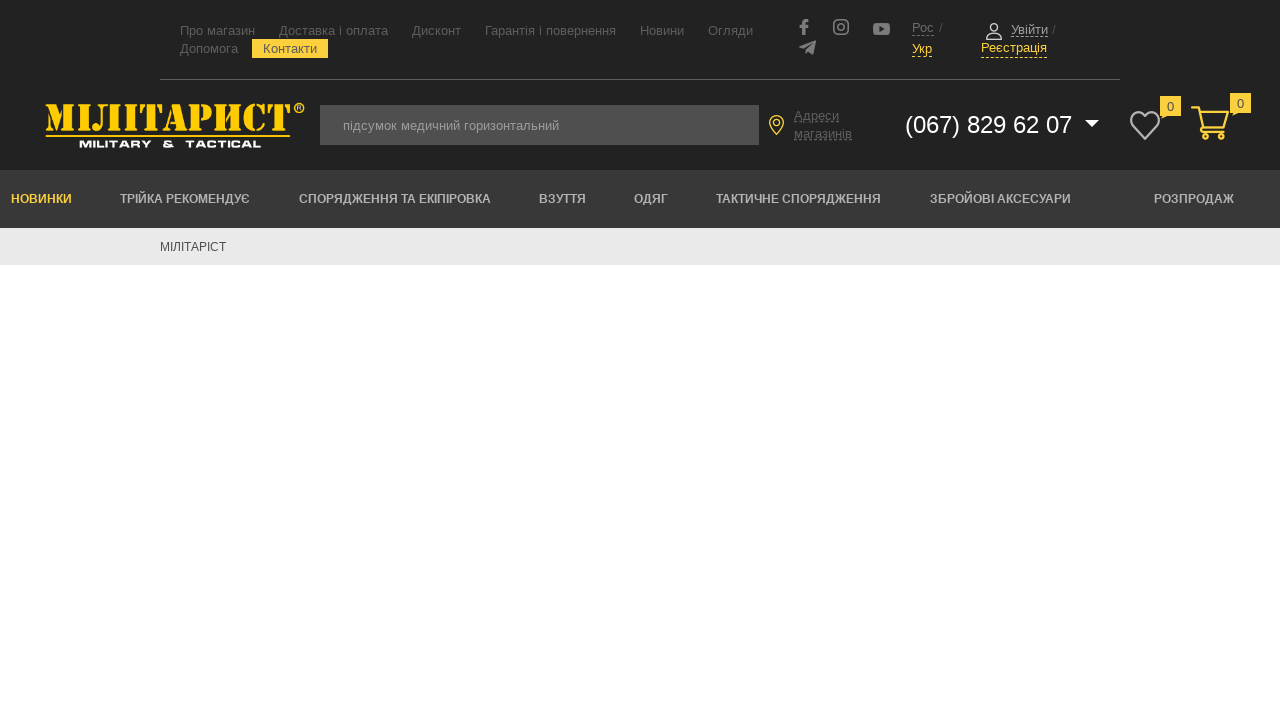

Search results appeared with medical pouch product
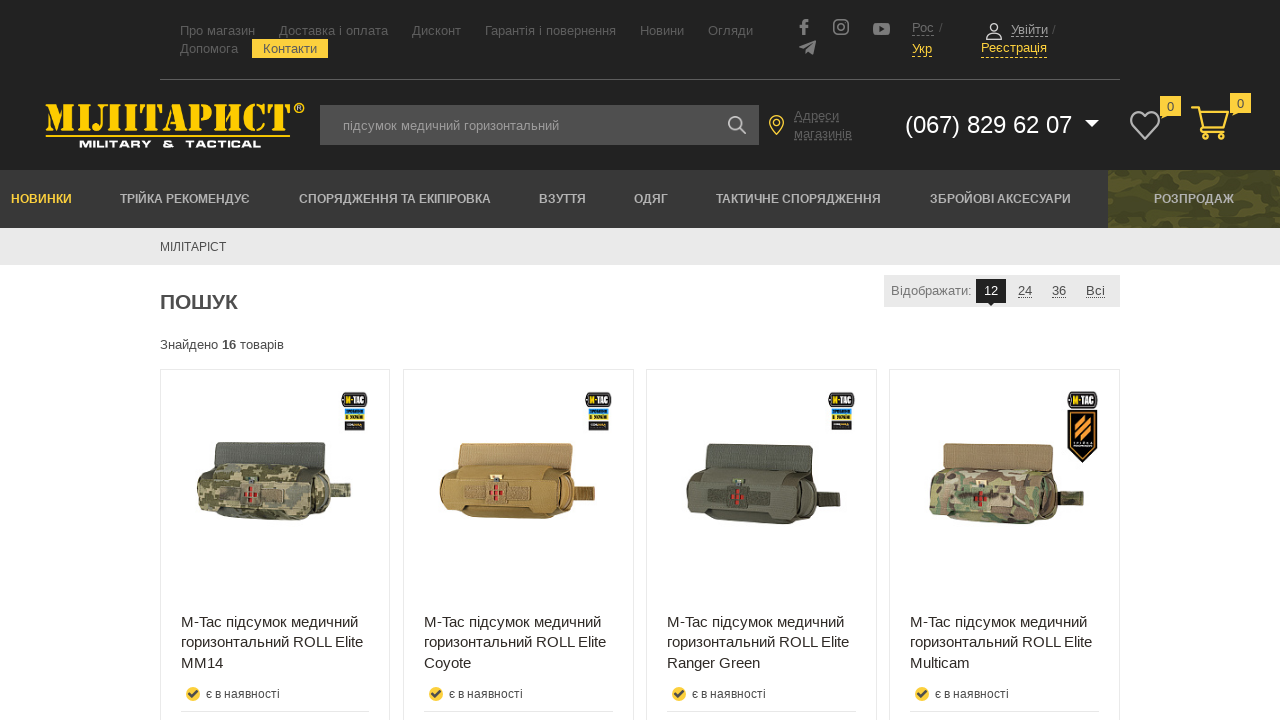

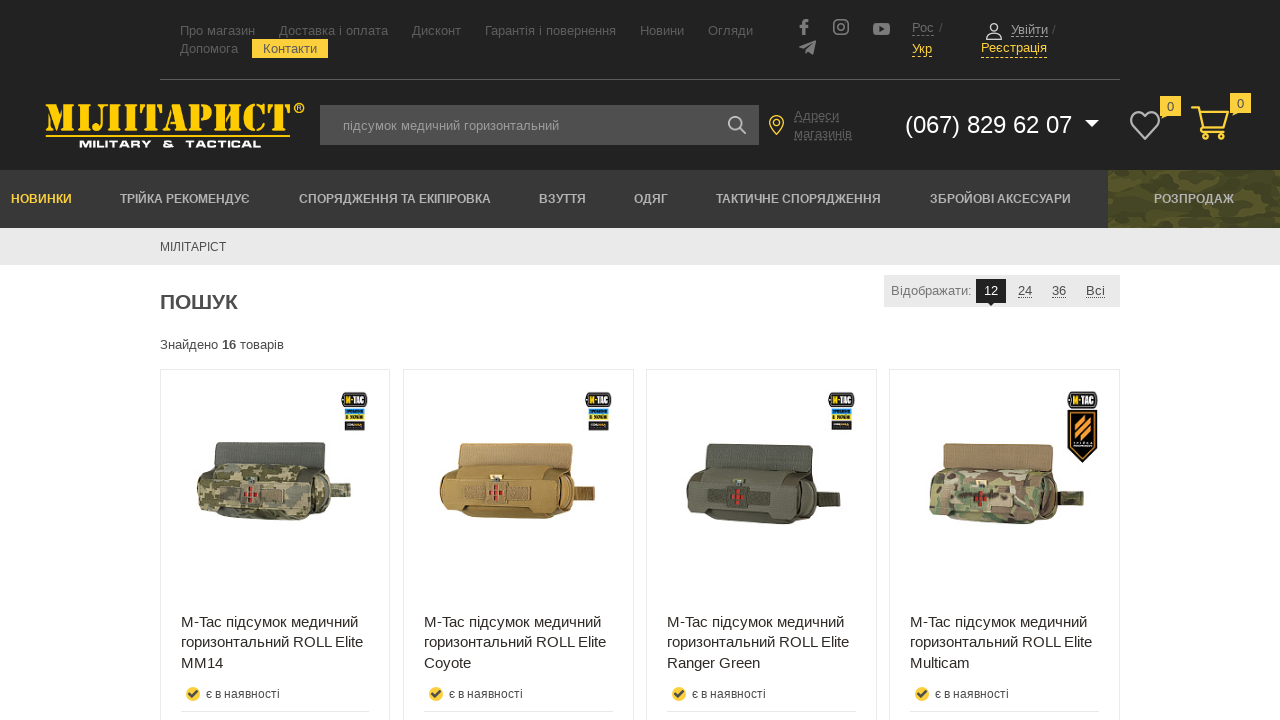